Tests browser navigation commands by navigating between two pages, then using back, forward, and refresh operations to verify navigation functionality

Starting URL: https://opensource-demo.orangehrmlive.com/web/index.php/auth/login

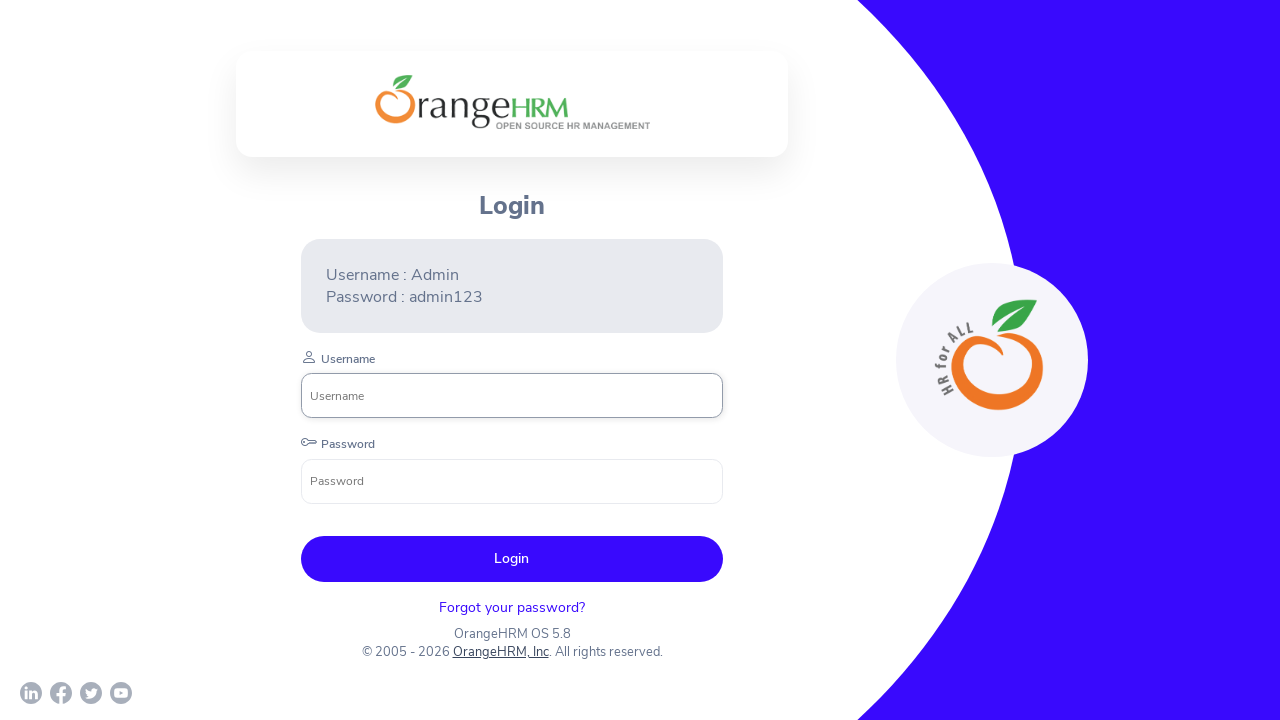

Navigated to second page (https://www.browserstack.com/guide/fluentwait-selenium)
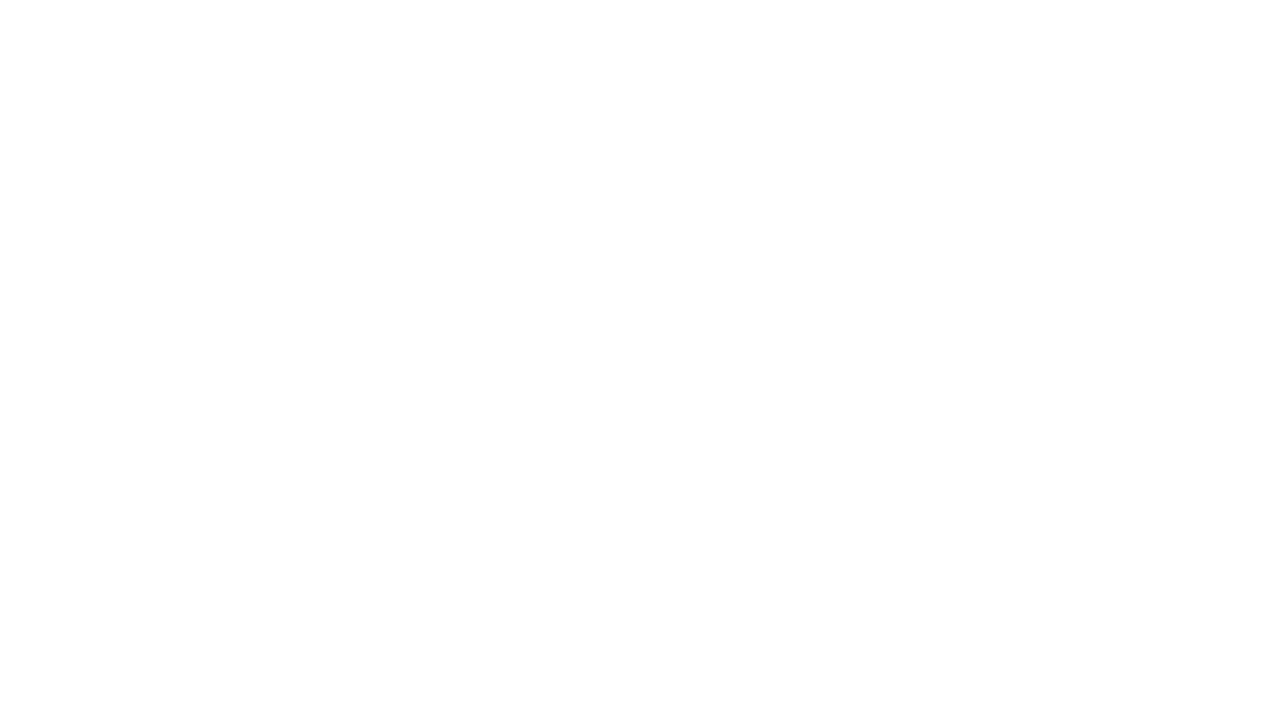

Navigated back to previous page
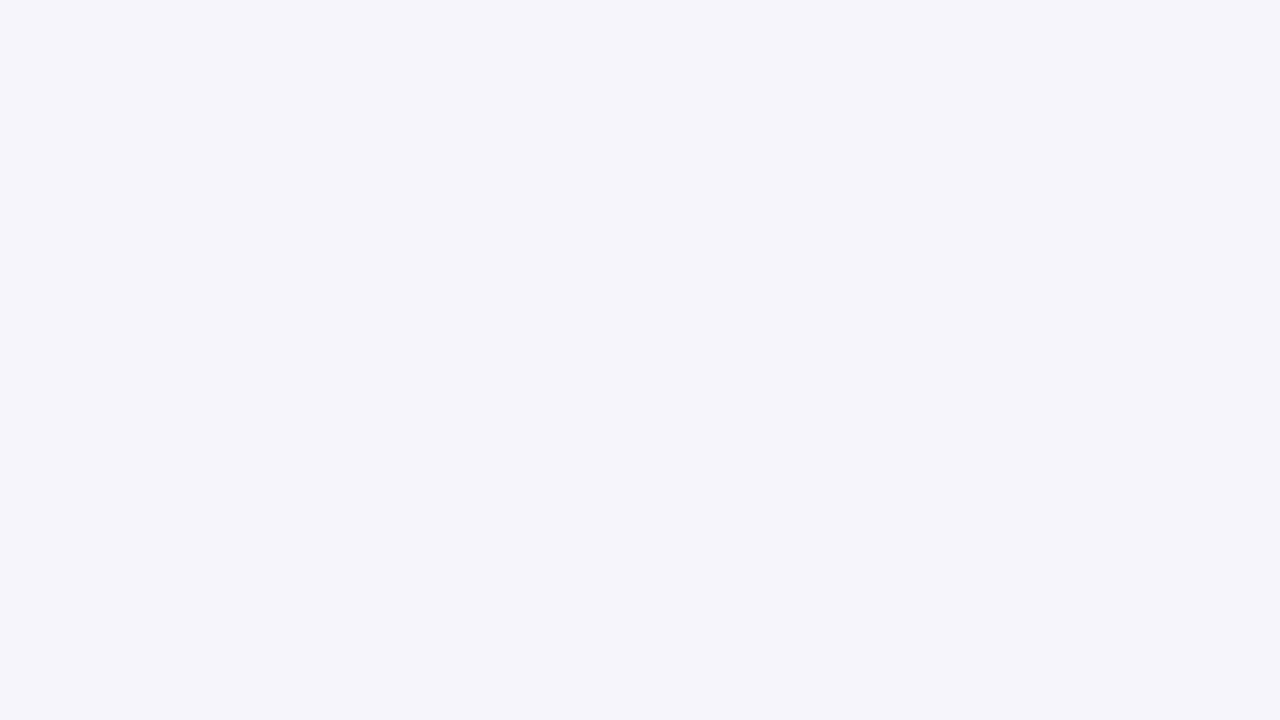

Navigated forward to second page again
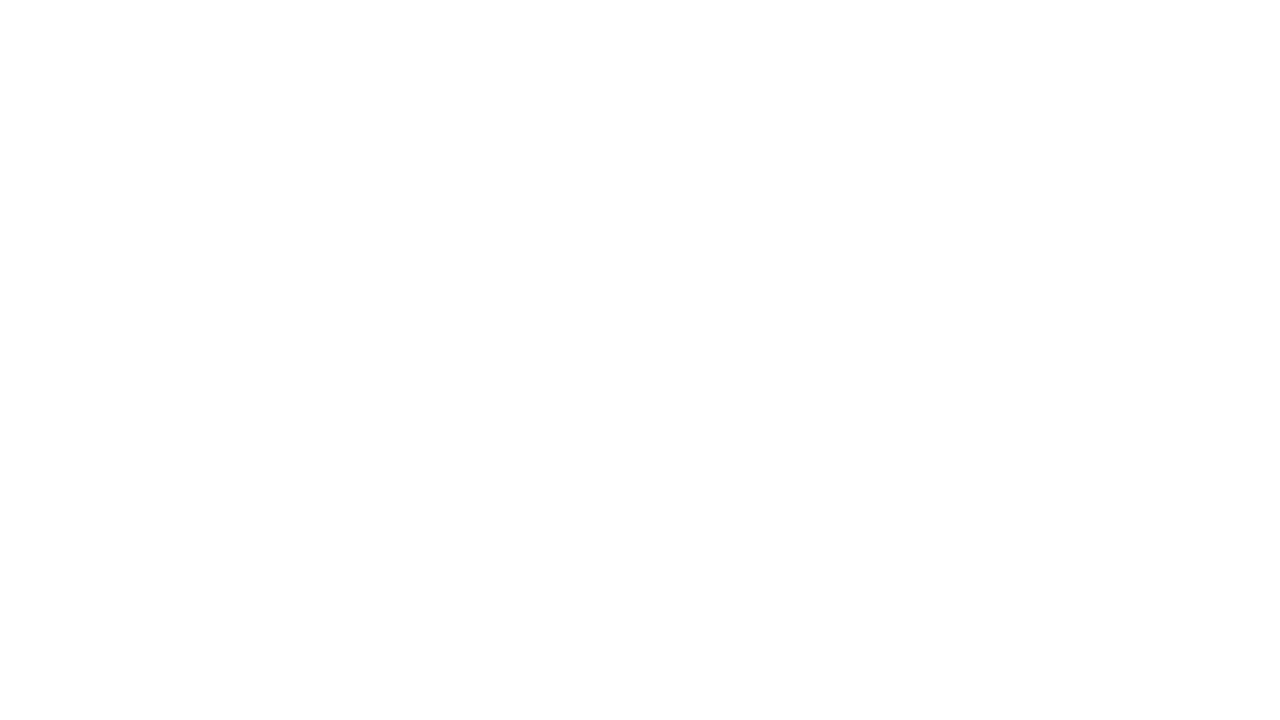

Refreshed the current page
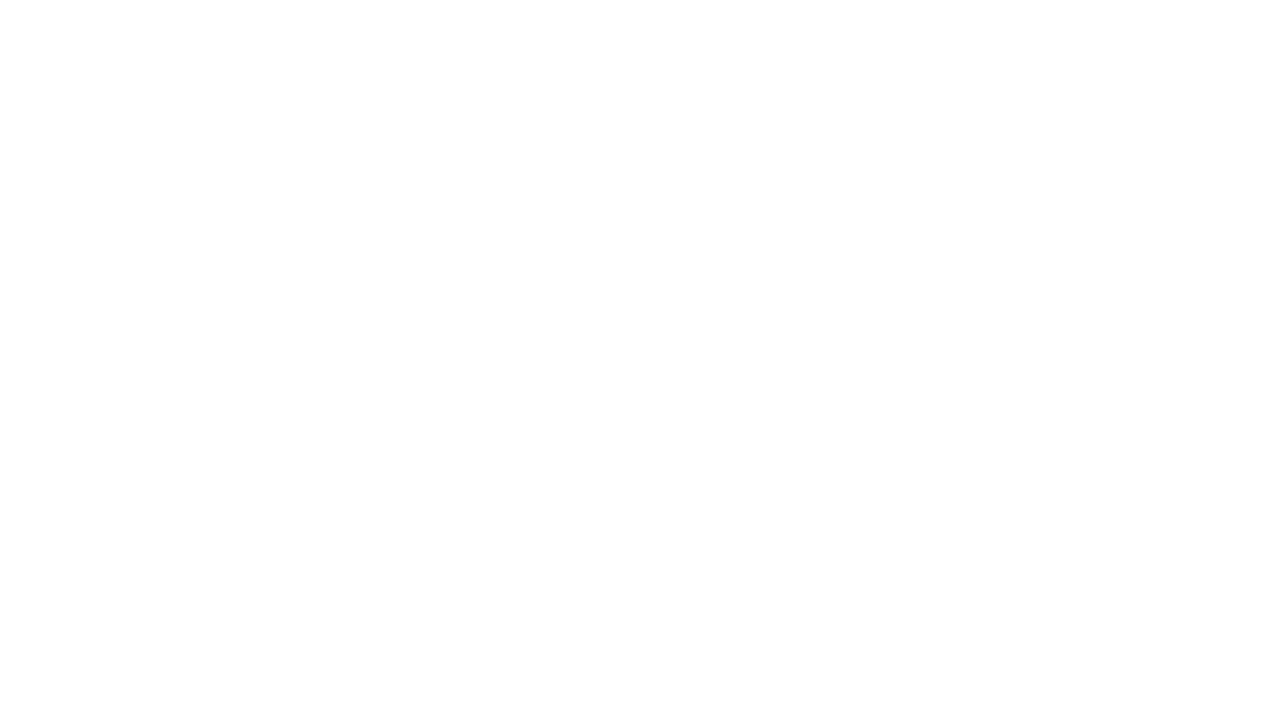

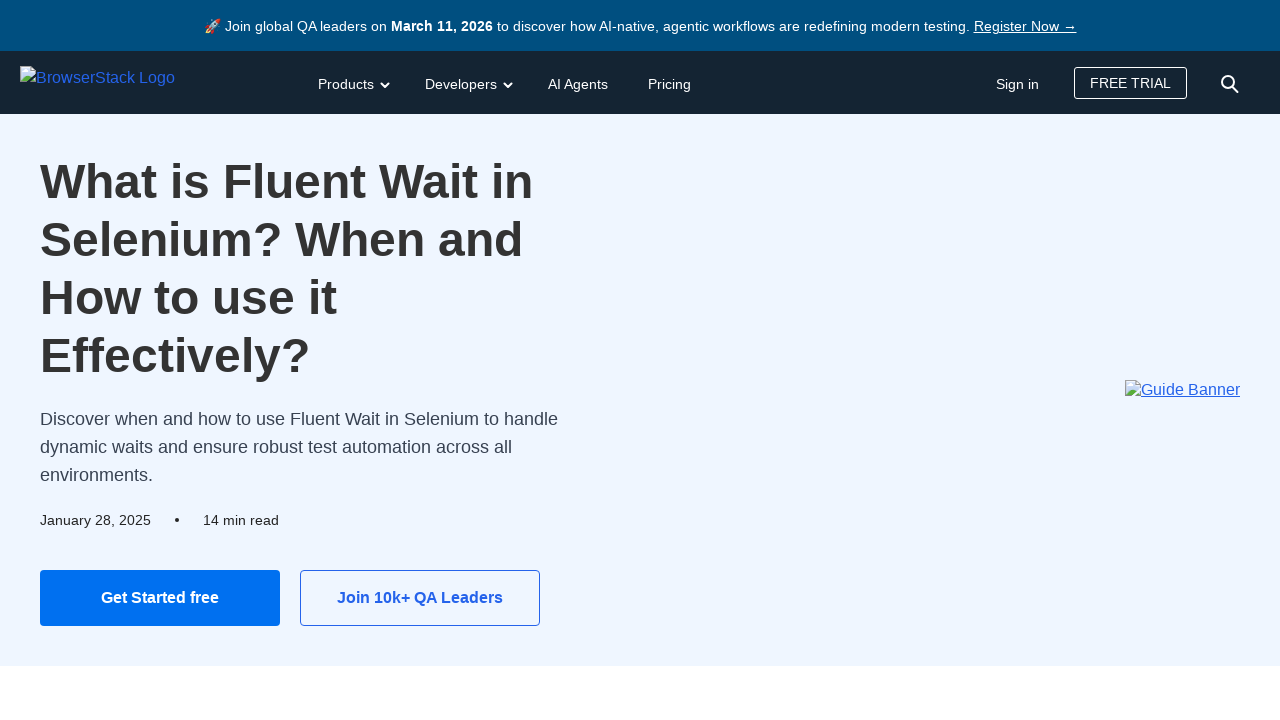